Tests the complete flight booking flow on BlazeDemo by selecting departure city, choosing a flight, filling in passenger and payment details, and verifying the purchase confirmation.

Starting URL: https://blazedemo.com/

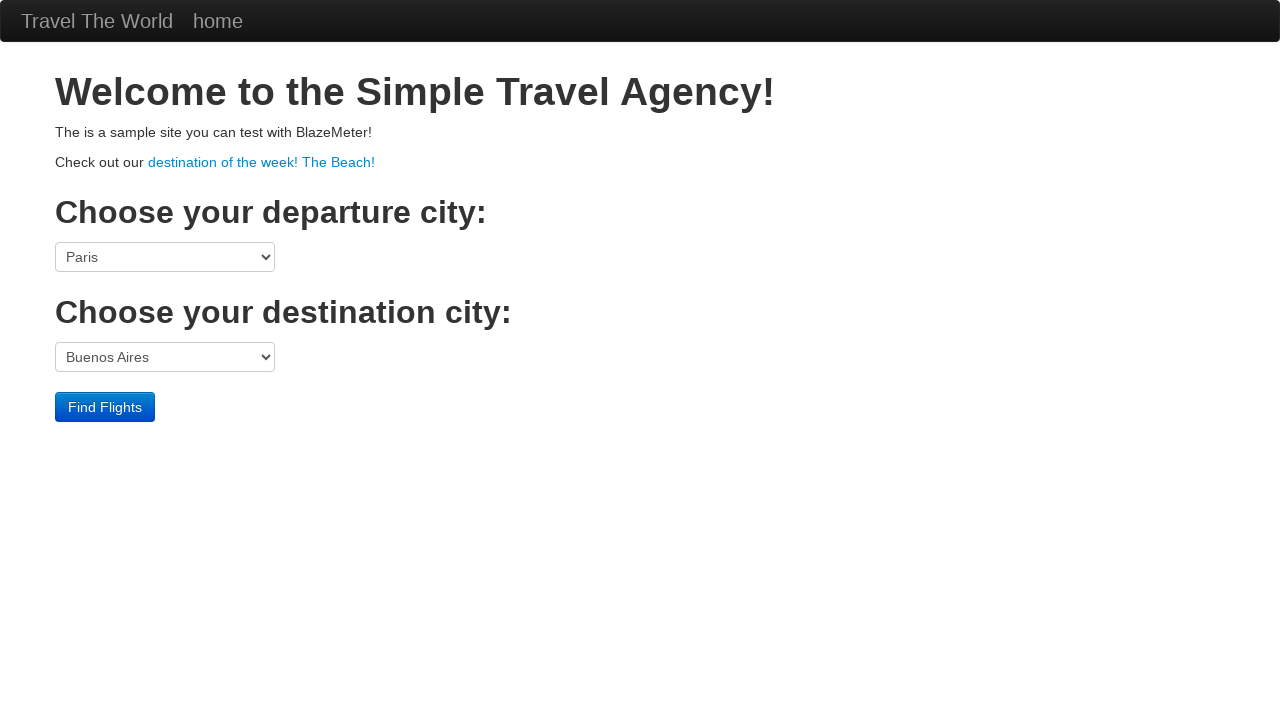

Clicked departure port dropdown at (165, 257) on select[name='fromPort']
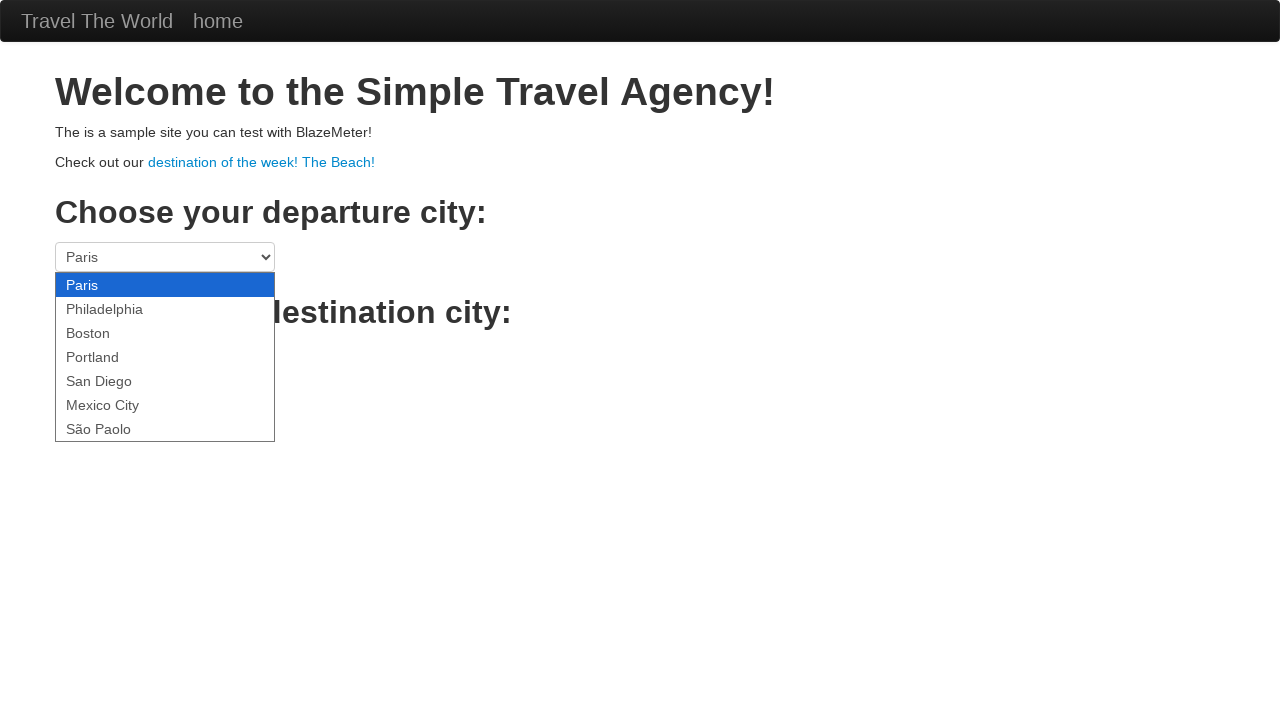

Selected Boston as departure city on select[name='fromPort']
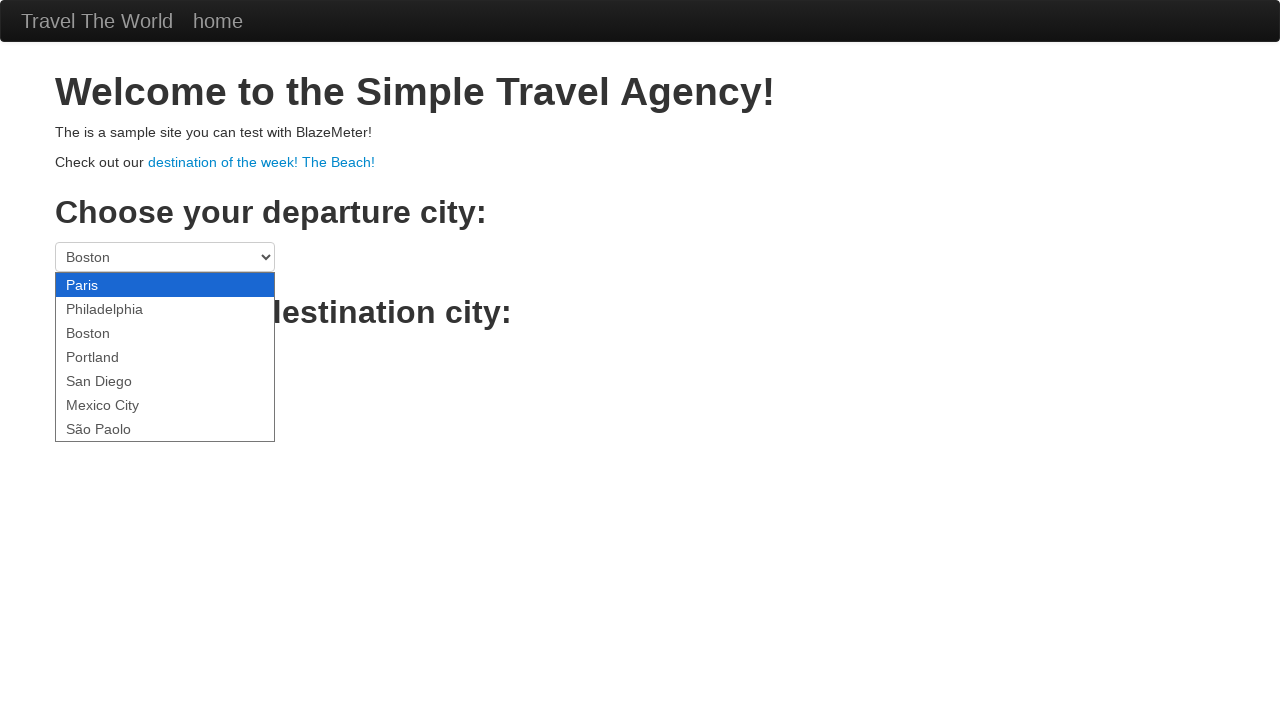

Clicked Find Flights button at (105, 407) on .btn-primary
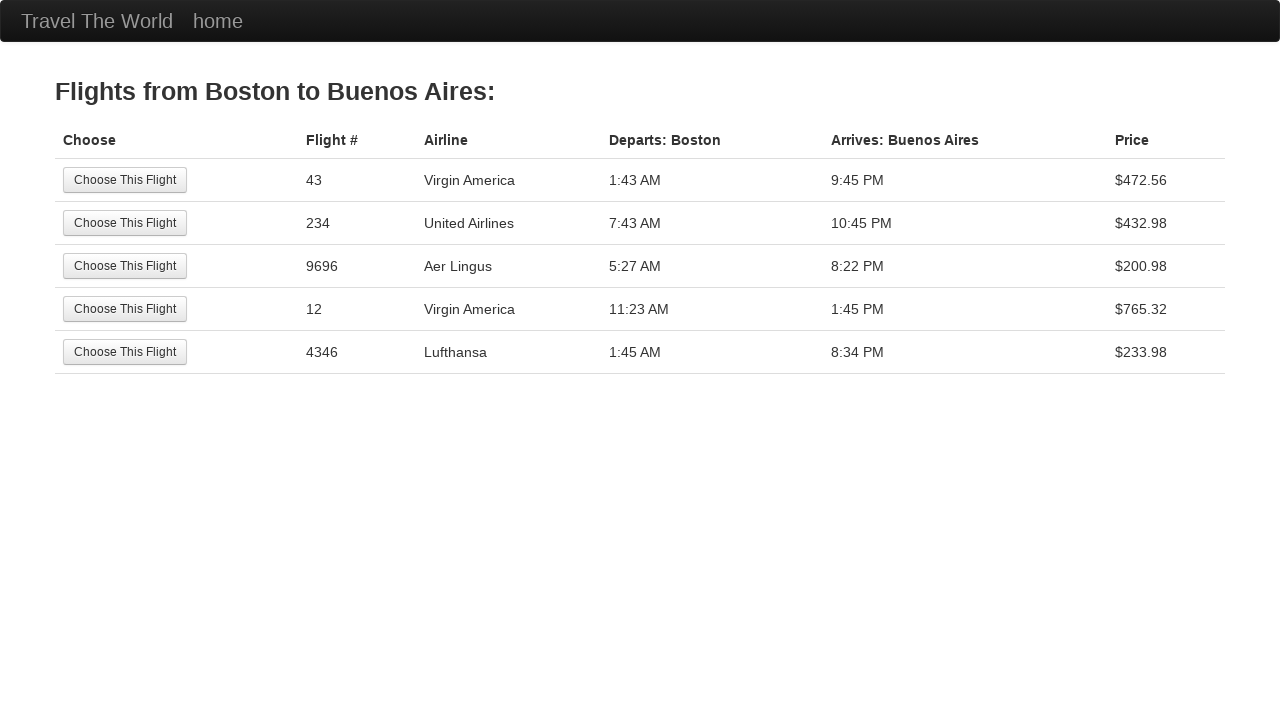

Selected the first flight option at (125, 180) on tr:nth-child(1) .btn
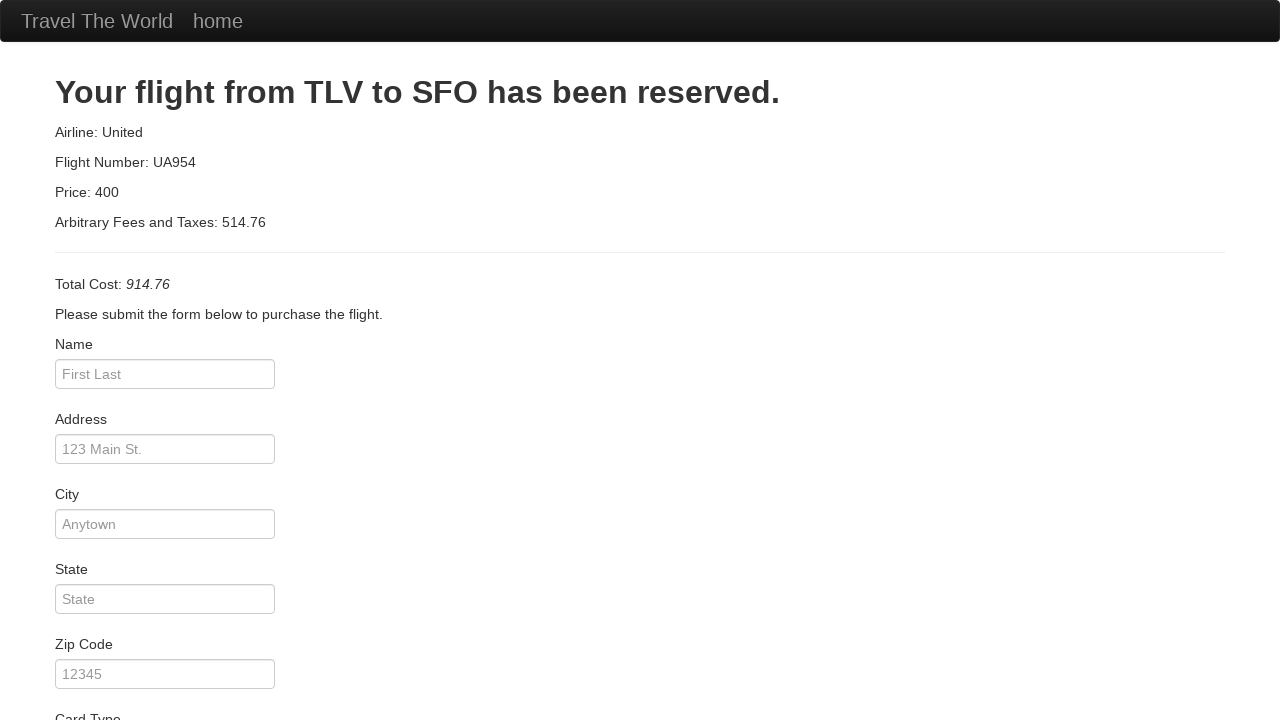

Clicked passenger name field at (165, 374) on #inputName
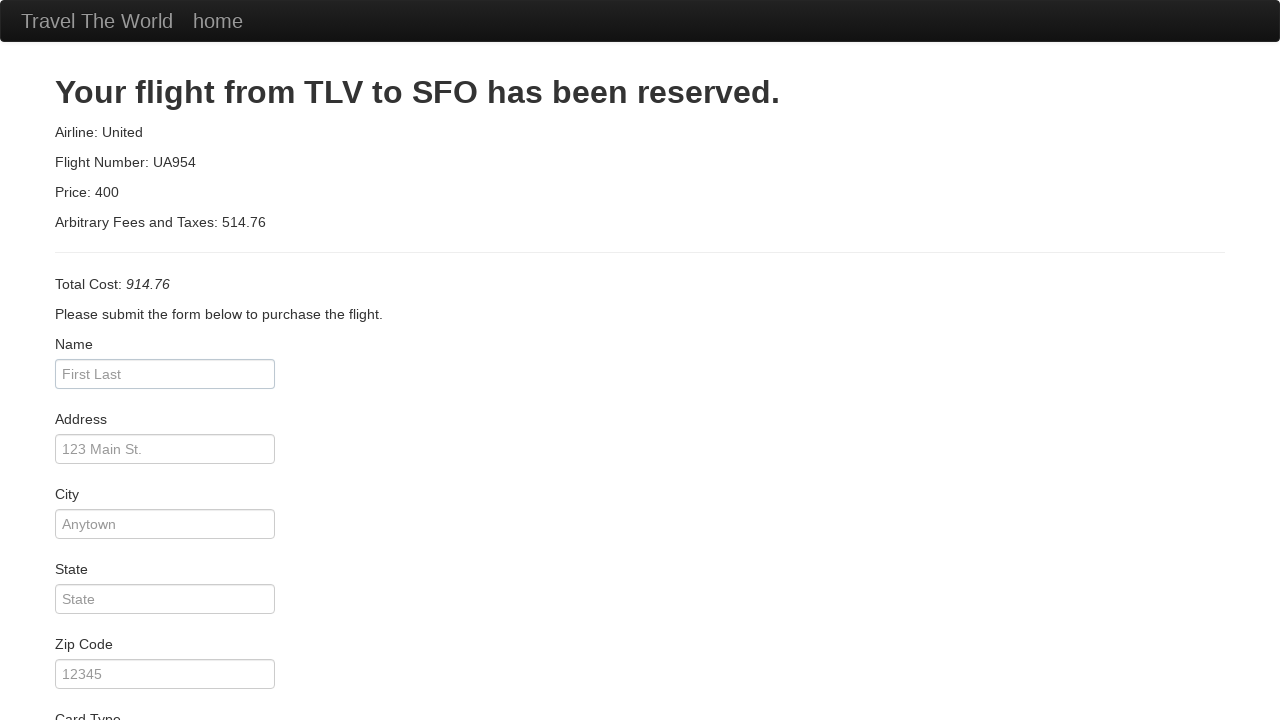

Filled passenger name with 'Diogo' on #inputName
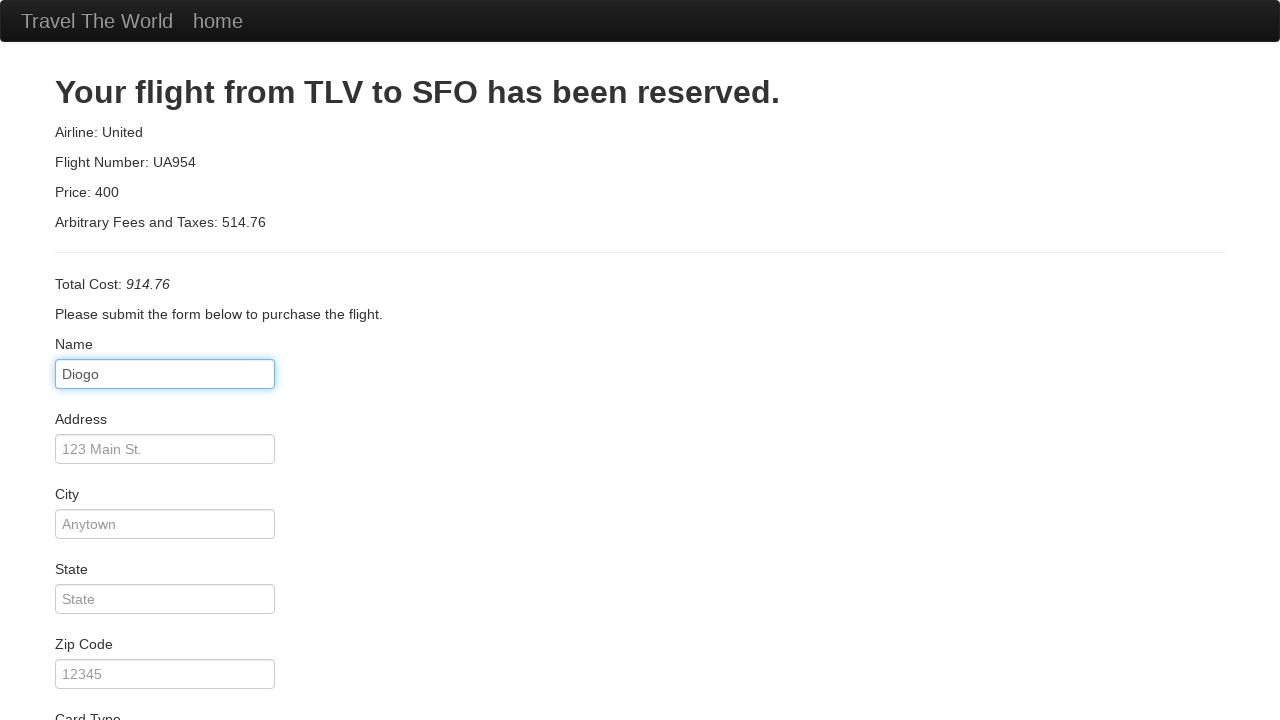

Filled address with 'Rua Fantasia' on #address
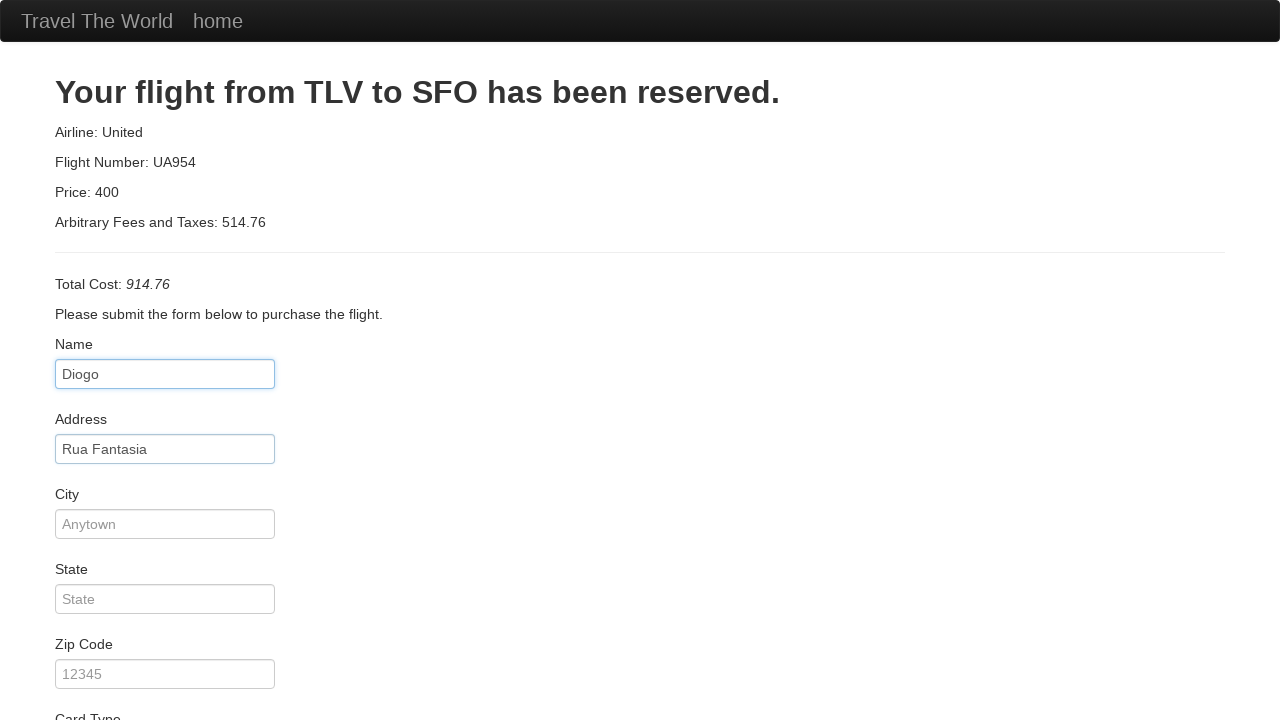

Filled city with 'Belmonte' on #city
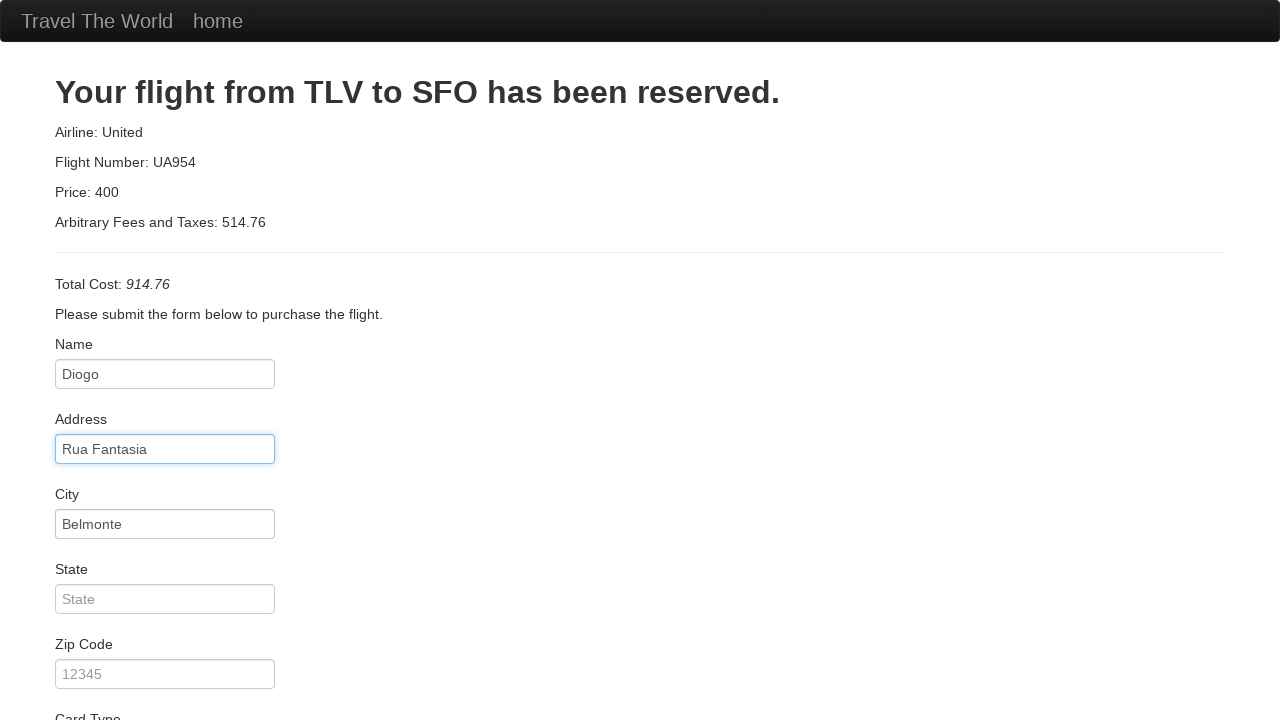

Filled state with 'Castelo Branco' on #state
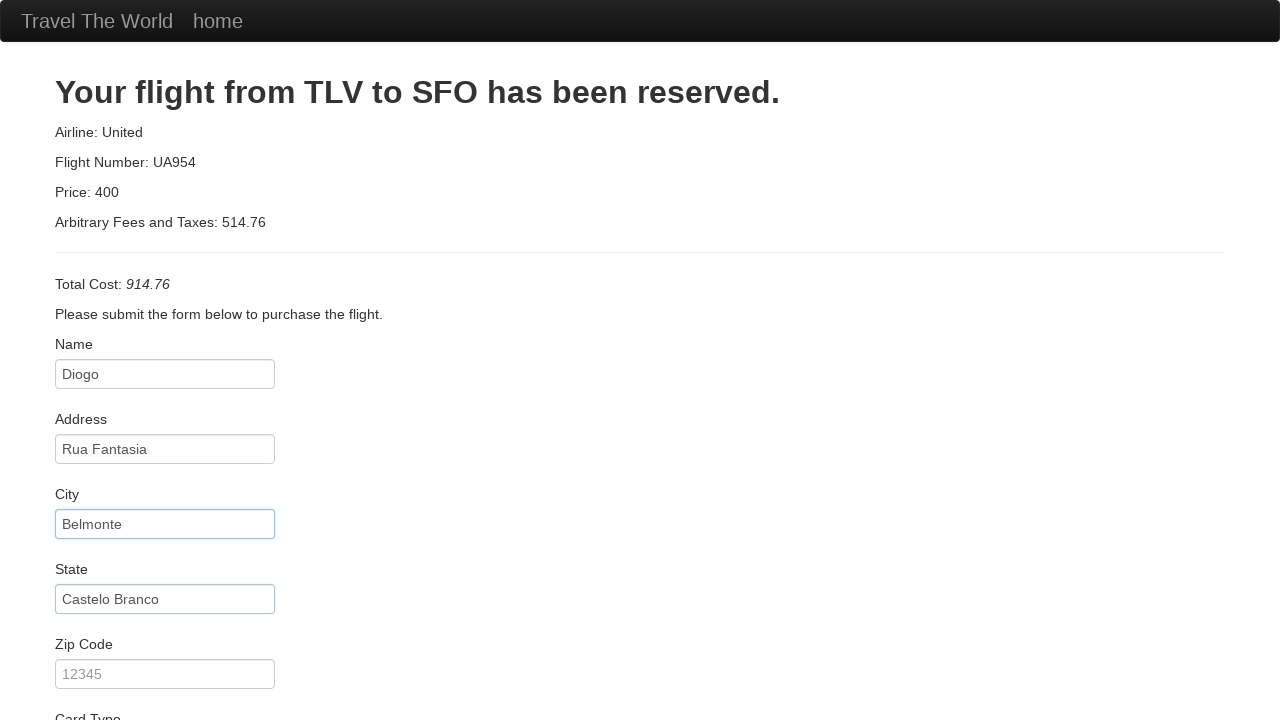

Filled zip code with '1234-123' on #zipCode
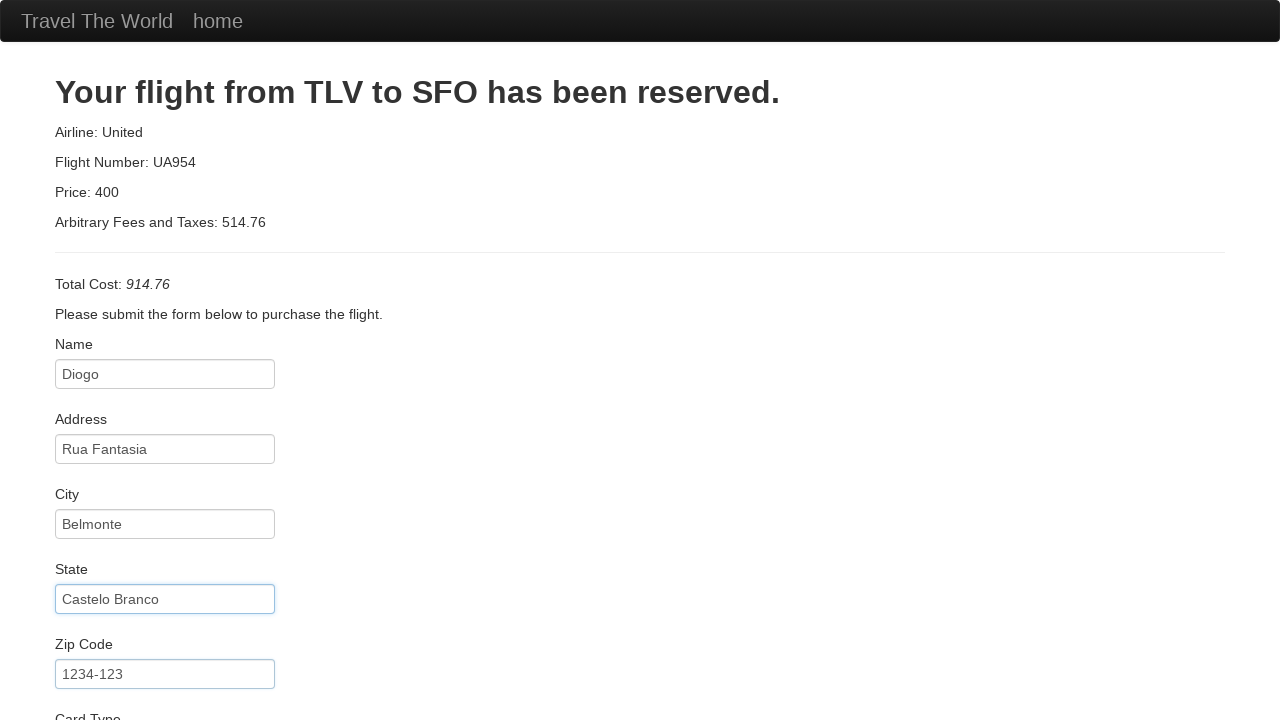

Clicked card type dropdown at (165, 360) on #cardType
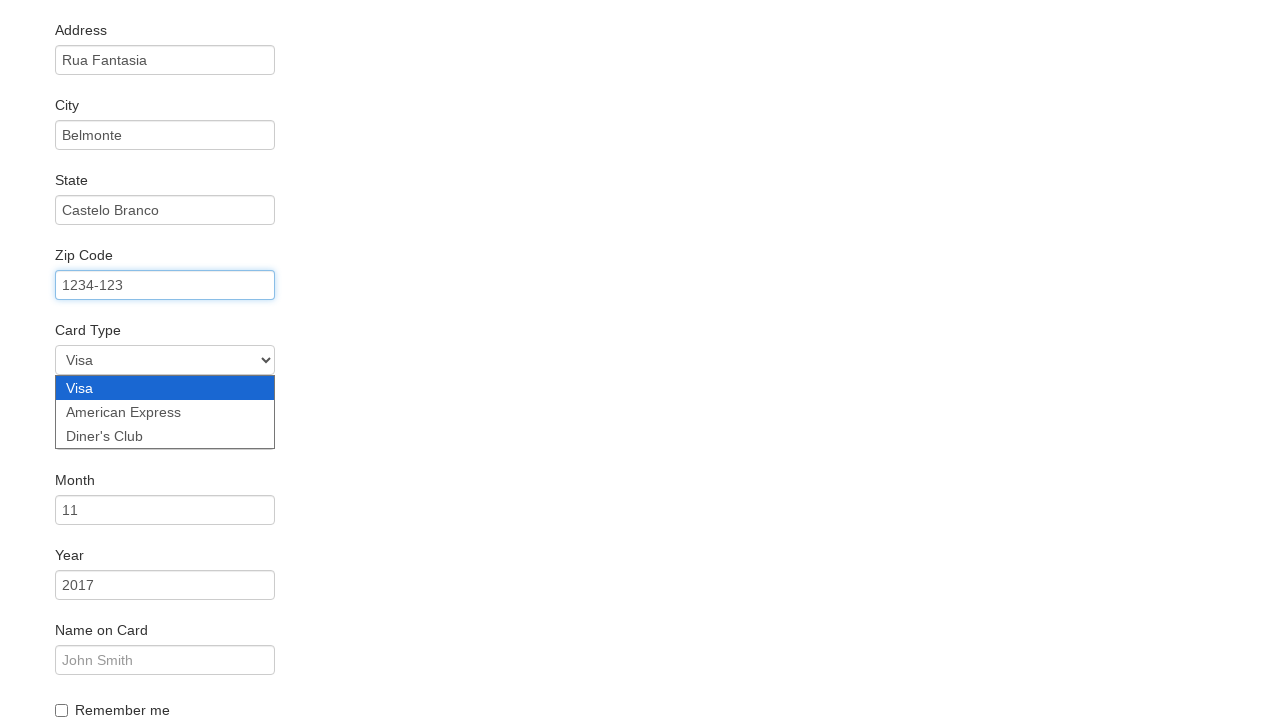

Selected American Express as card type on #cardType
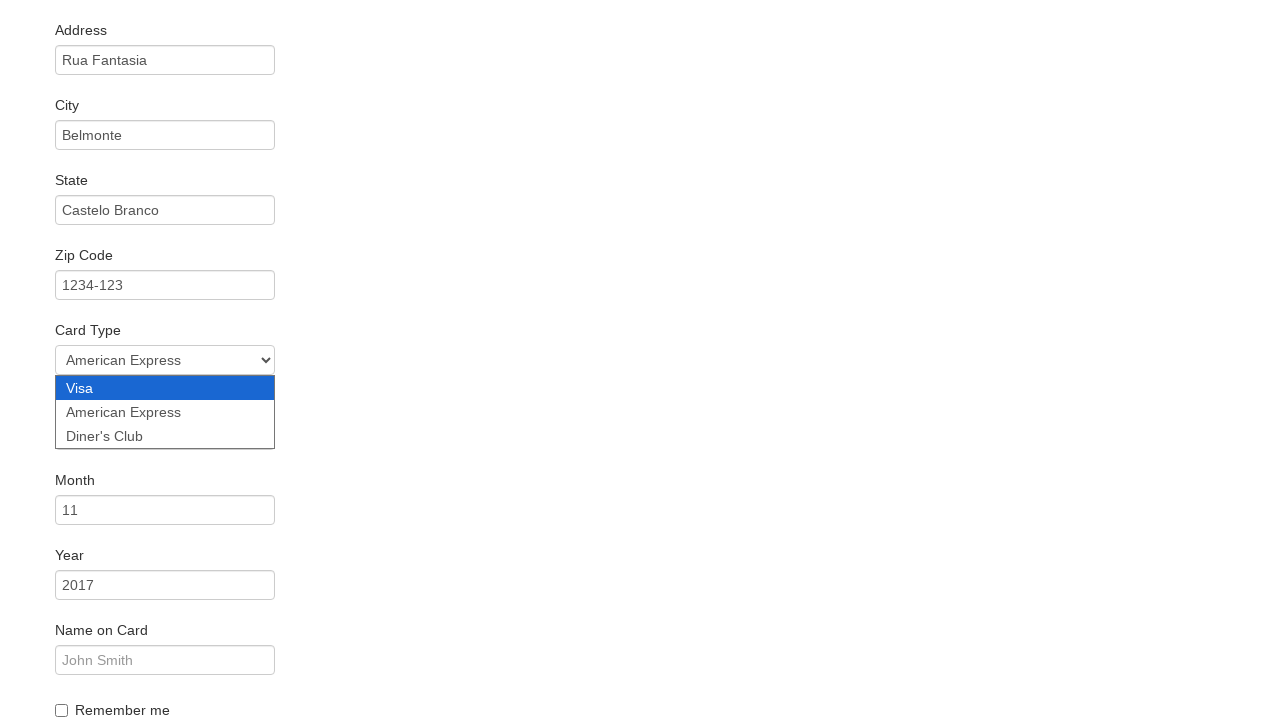

Clicked credit card number field at (165, 435) on #creditCardNumber
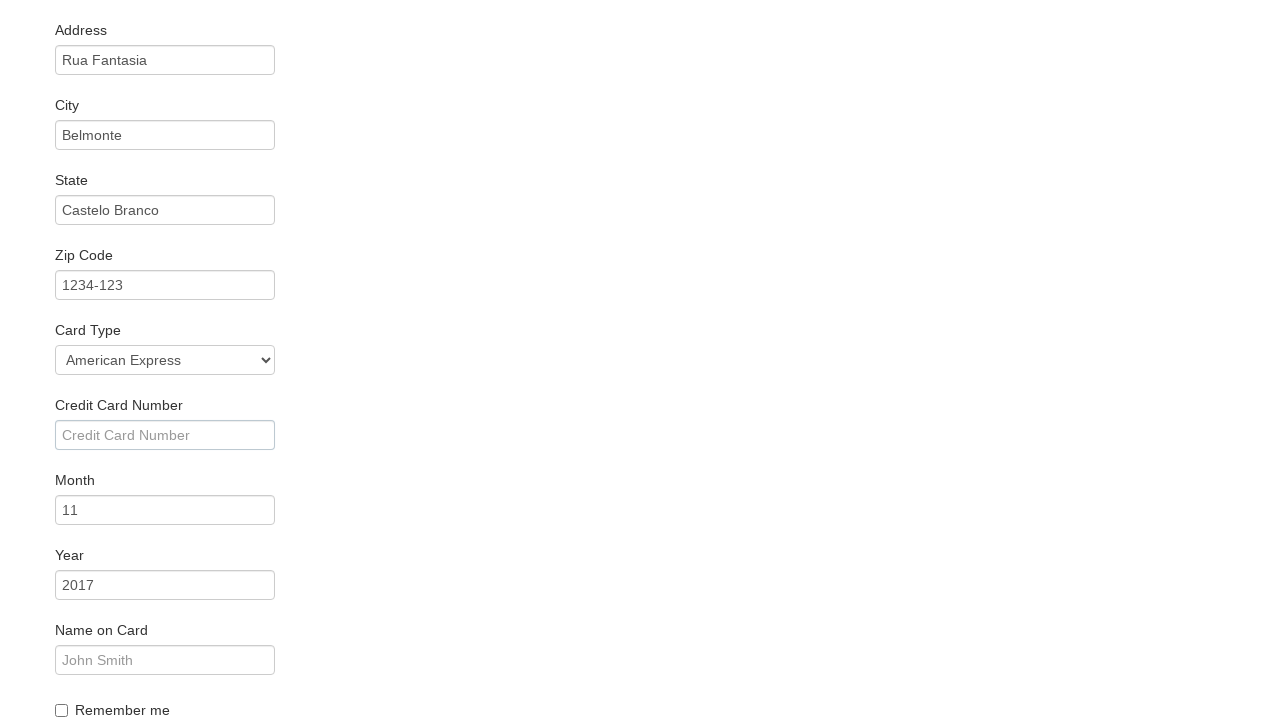

Filled credit card number with '123456789' on #creditCardNumber
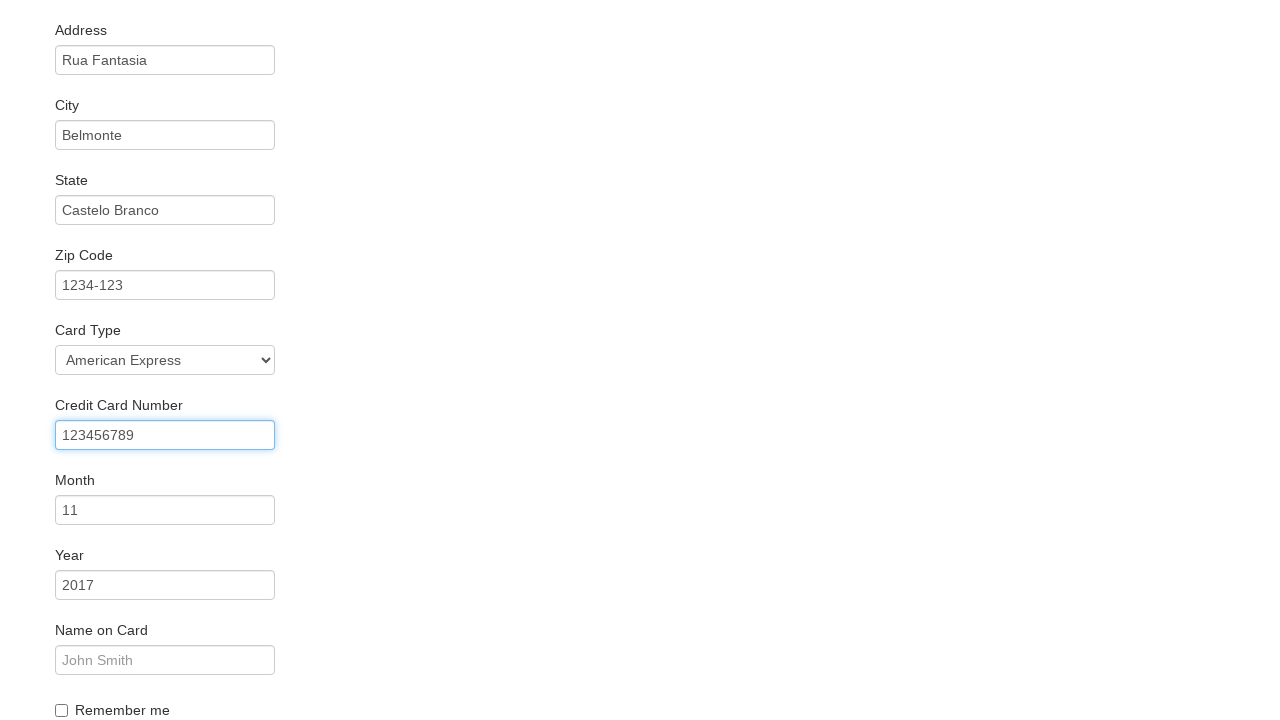

Clicked name on card field at (165, 660) on #nameOnCard
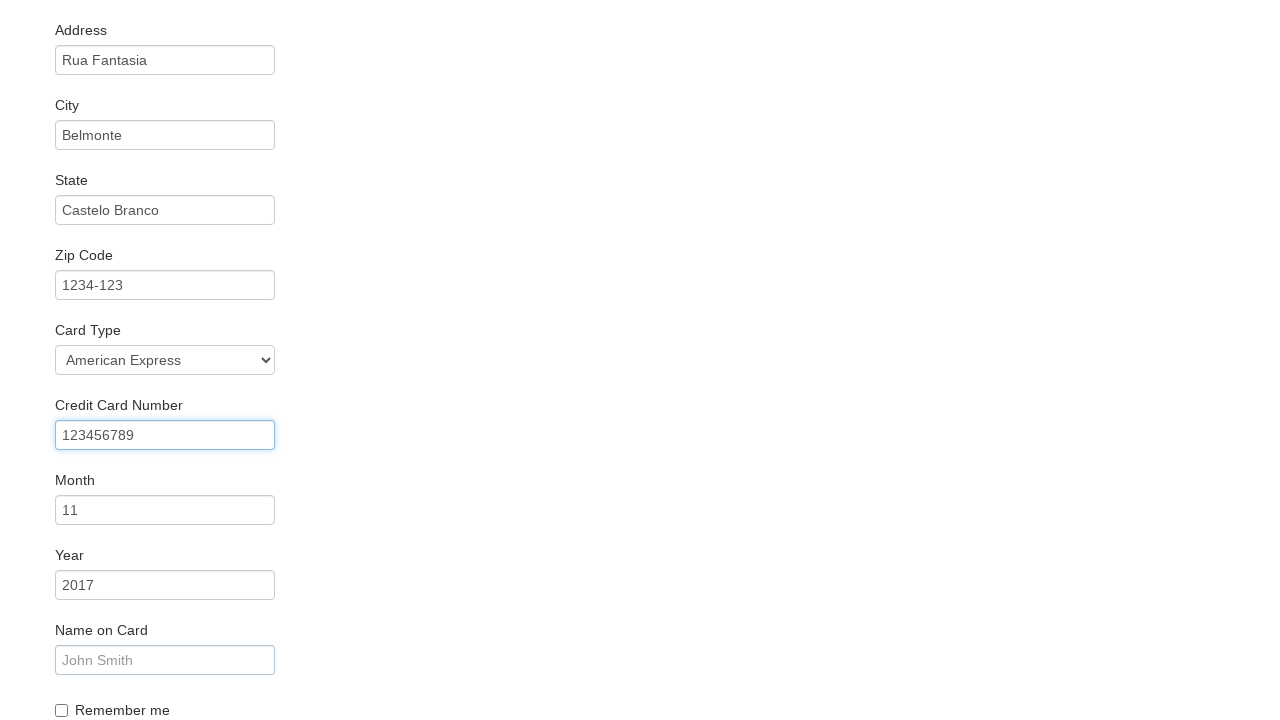

Filled name on card with 'Diogo' on #nameOnCard
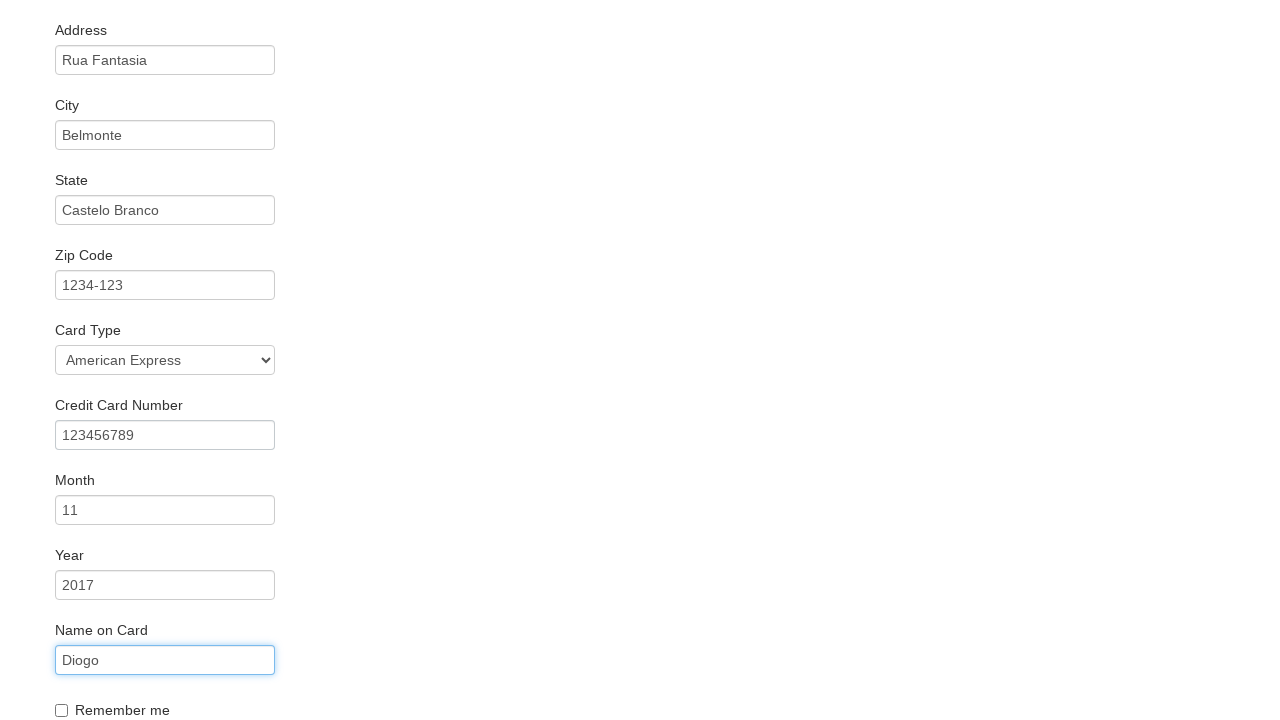

Clicked Purchase Flight button at (118, 685) on .btn-primary
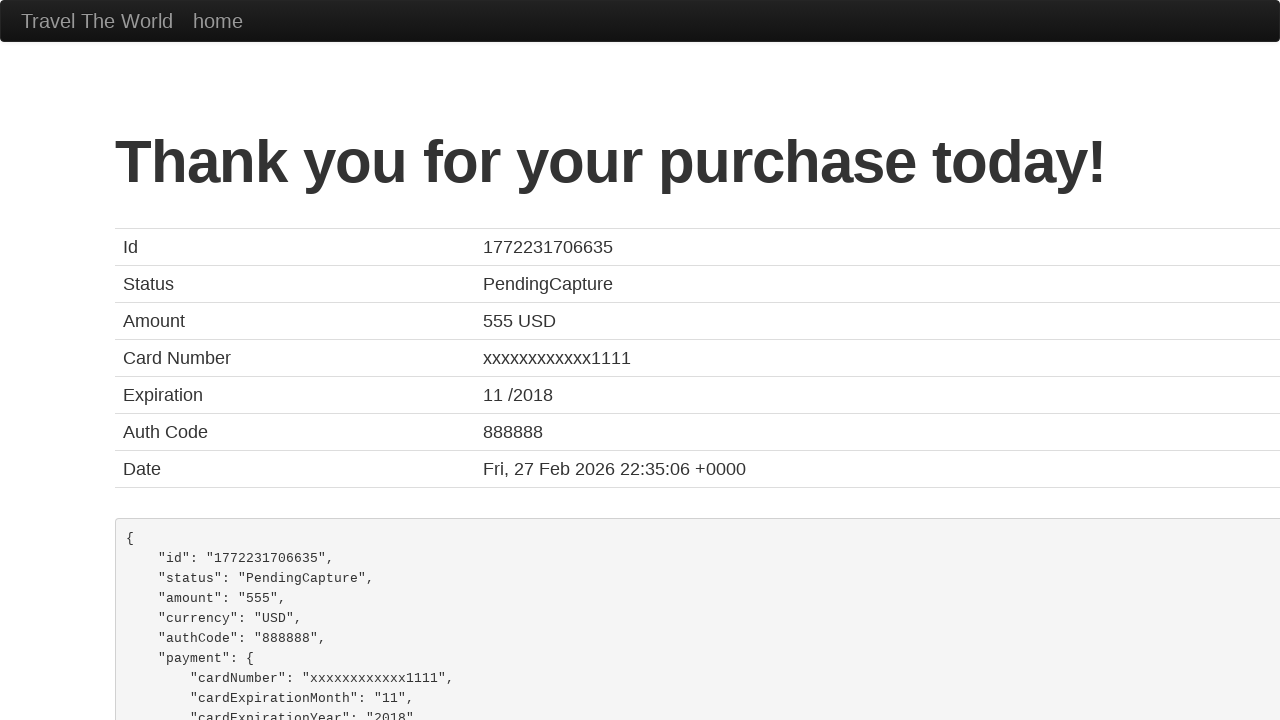

Confirmation page loaded with h1 element visible
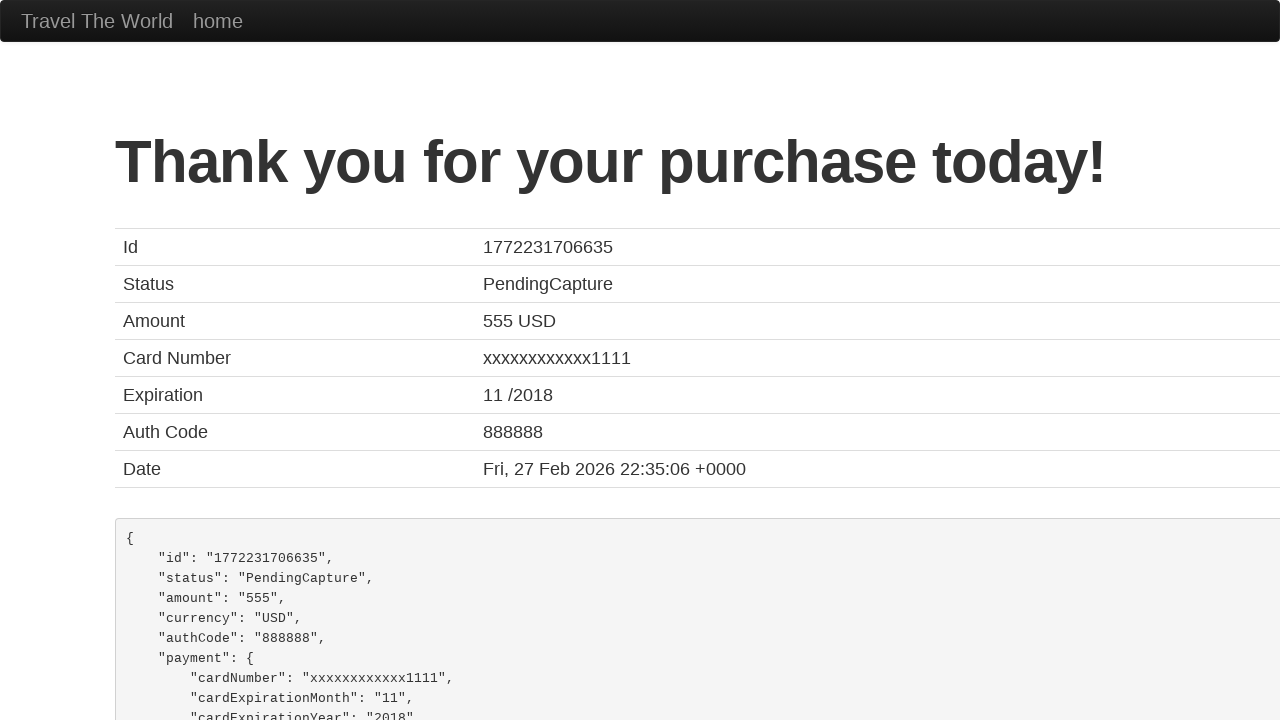

Verified confirmation message: 'Thank you for your purchase today!'
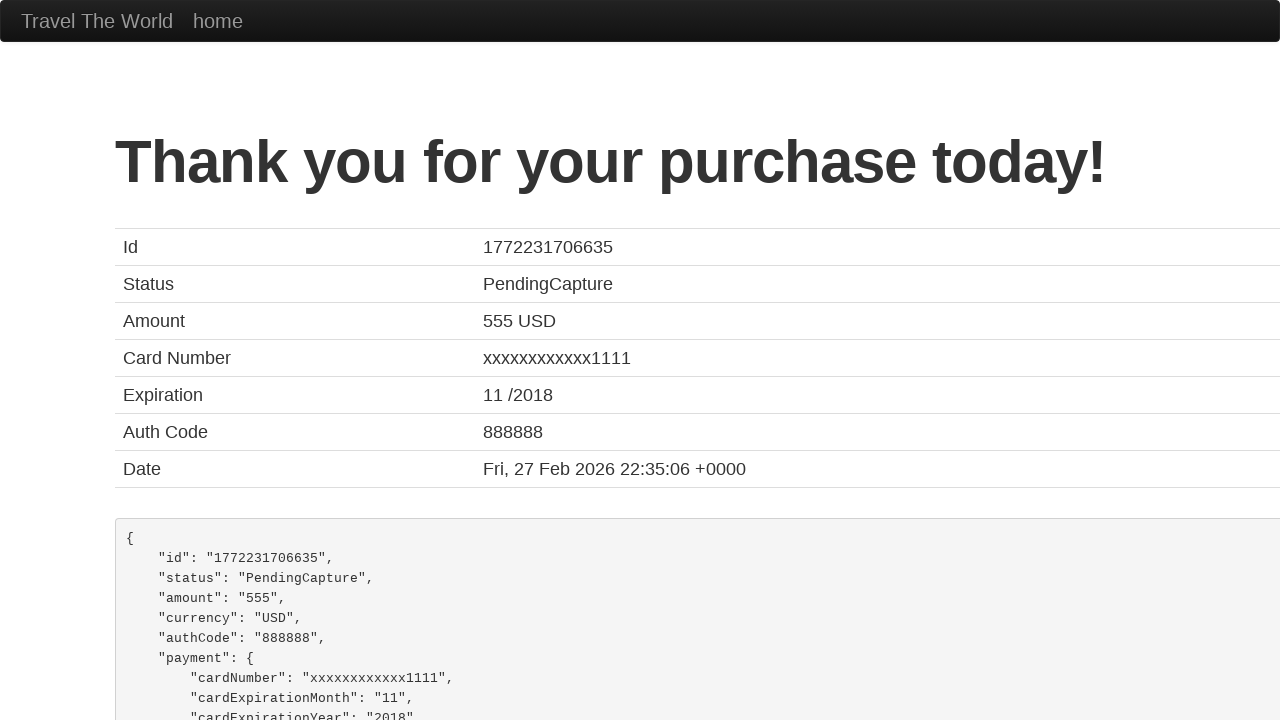

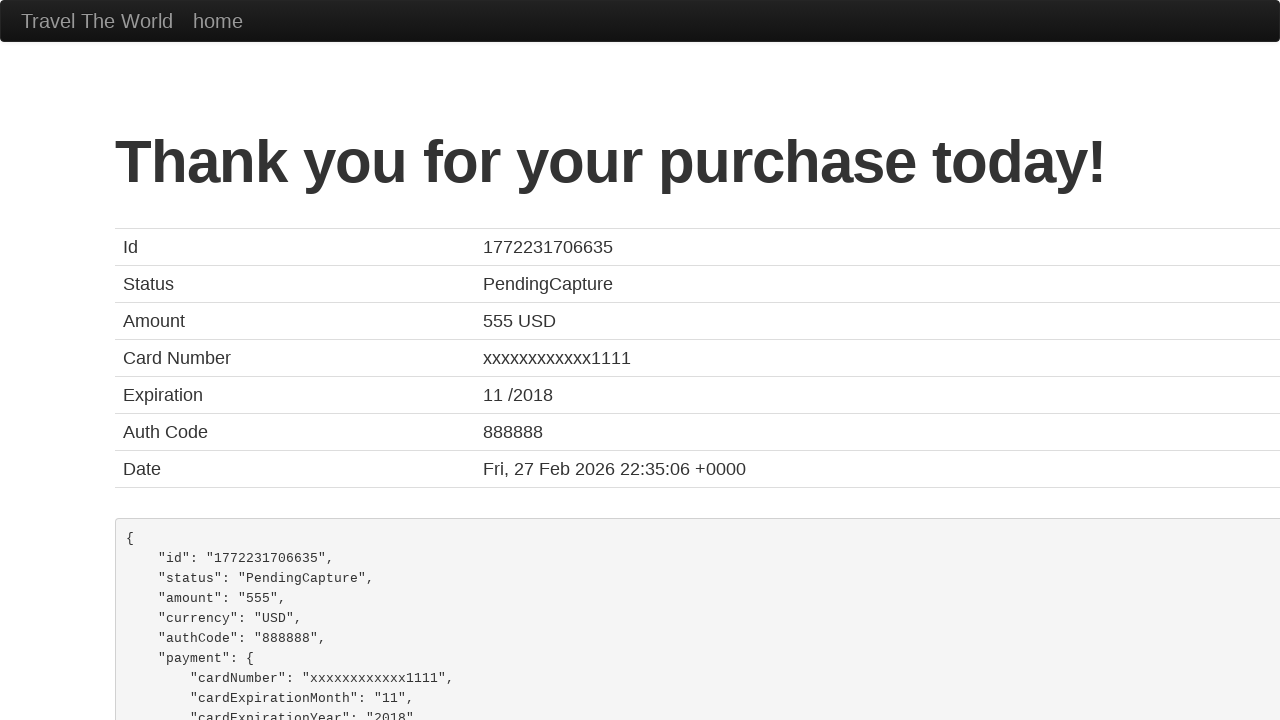